Tests that the complete all checkbox updates state when individual items are completed or cleared.

Starting URL: https://demo.playwright.dev/todomvc

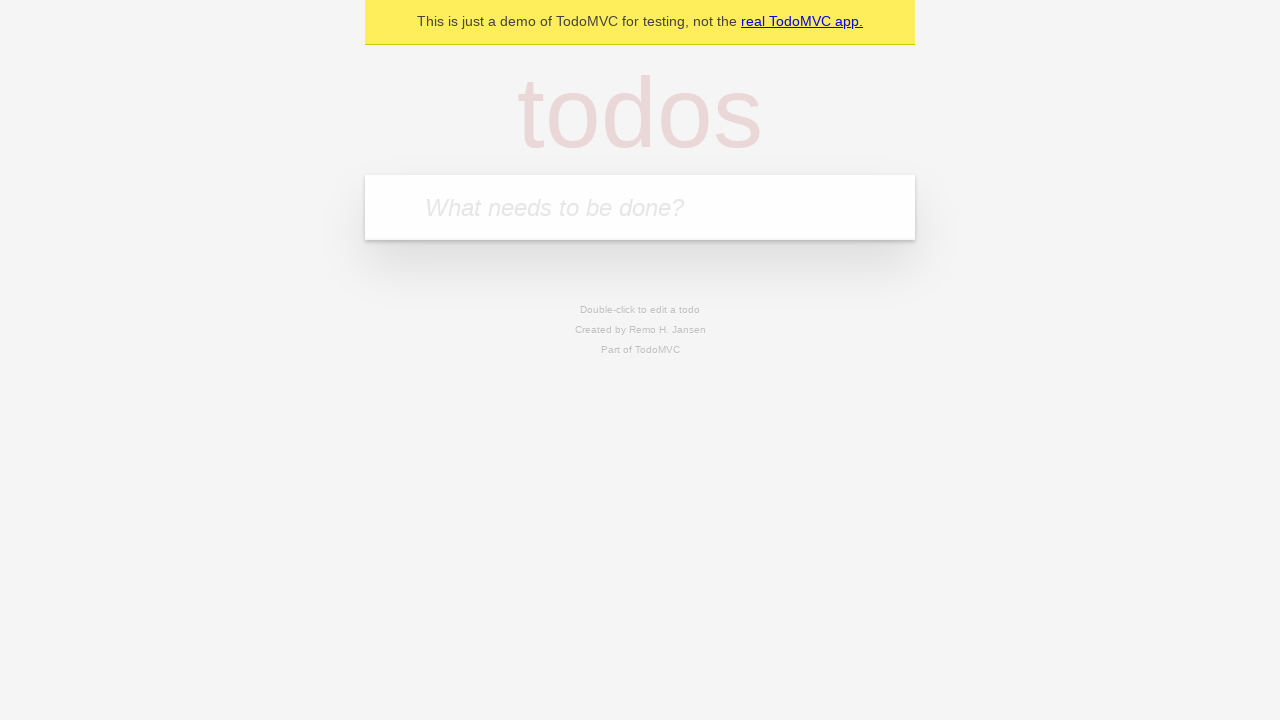

Filled input field with 'buy some cheese' on internal:attr=[placeholder="What needs to be done?"i]
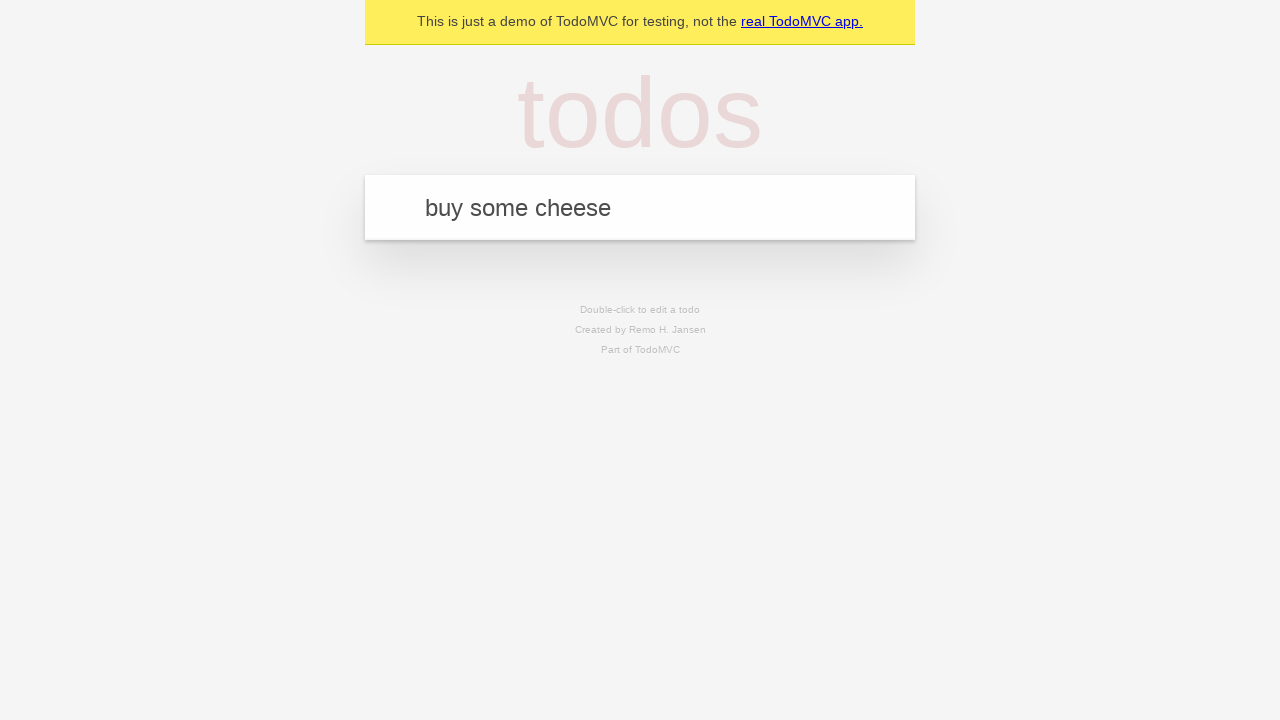

Pressed Enter to add first todo on internal:attr=[placeholder="What needs to be done?"i]
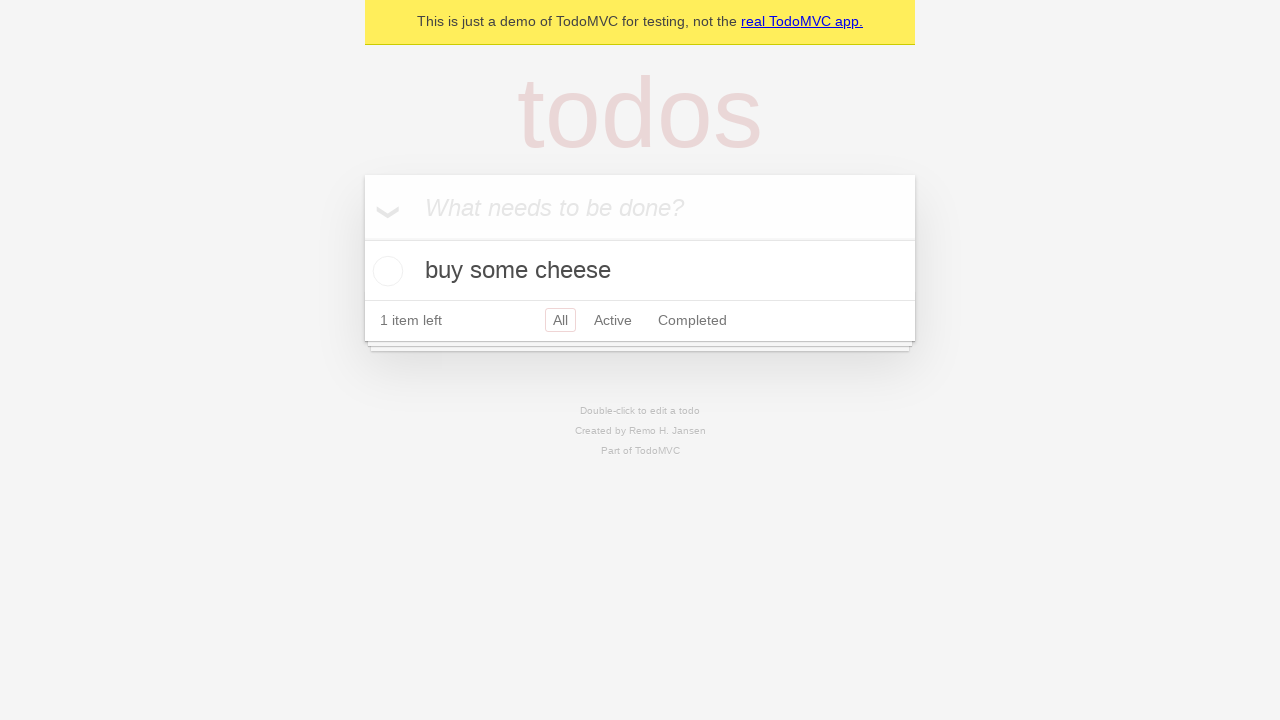

Filled input field with 'feed the cat' on internal:attr=[placeholder="What needs to be done?"i]
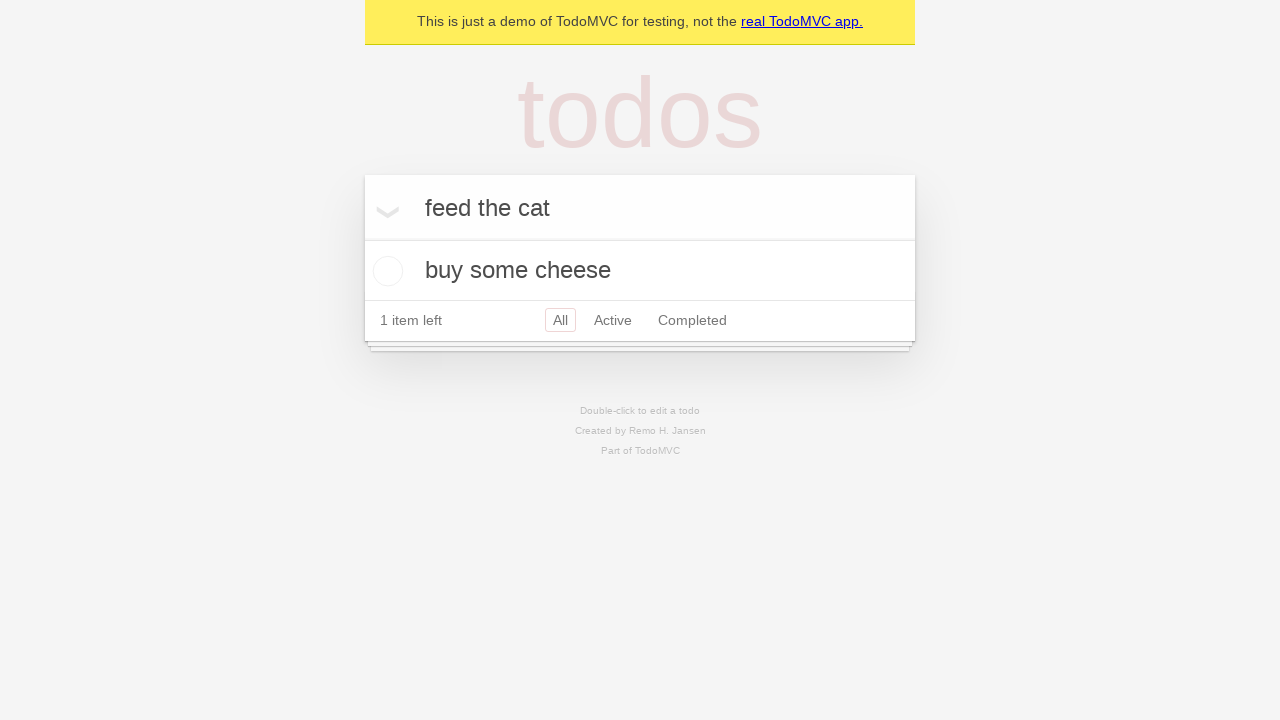

Pressed Enter to add second todo on internal:attr=[placeholder="What needs to be done?"i]
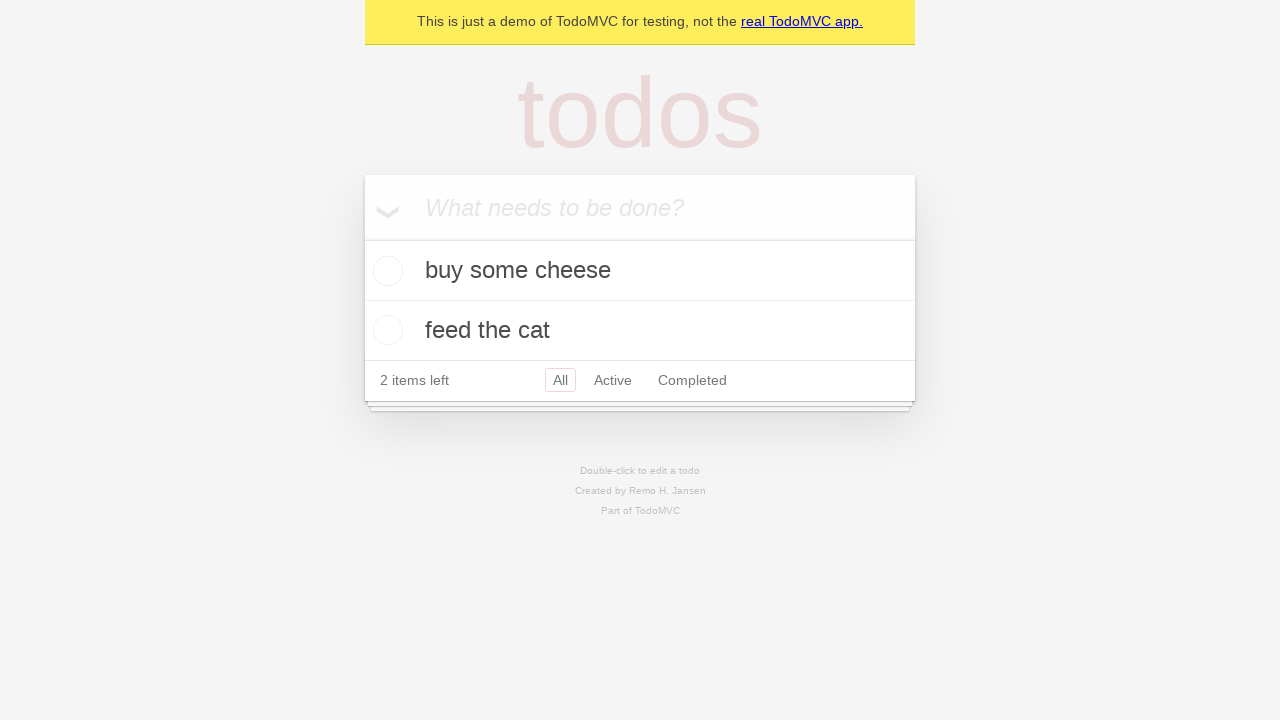

Filled input field with 'book a doctors appointment' on internal:attr=[placeholder="What needs to be done?"i]
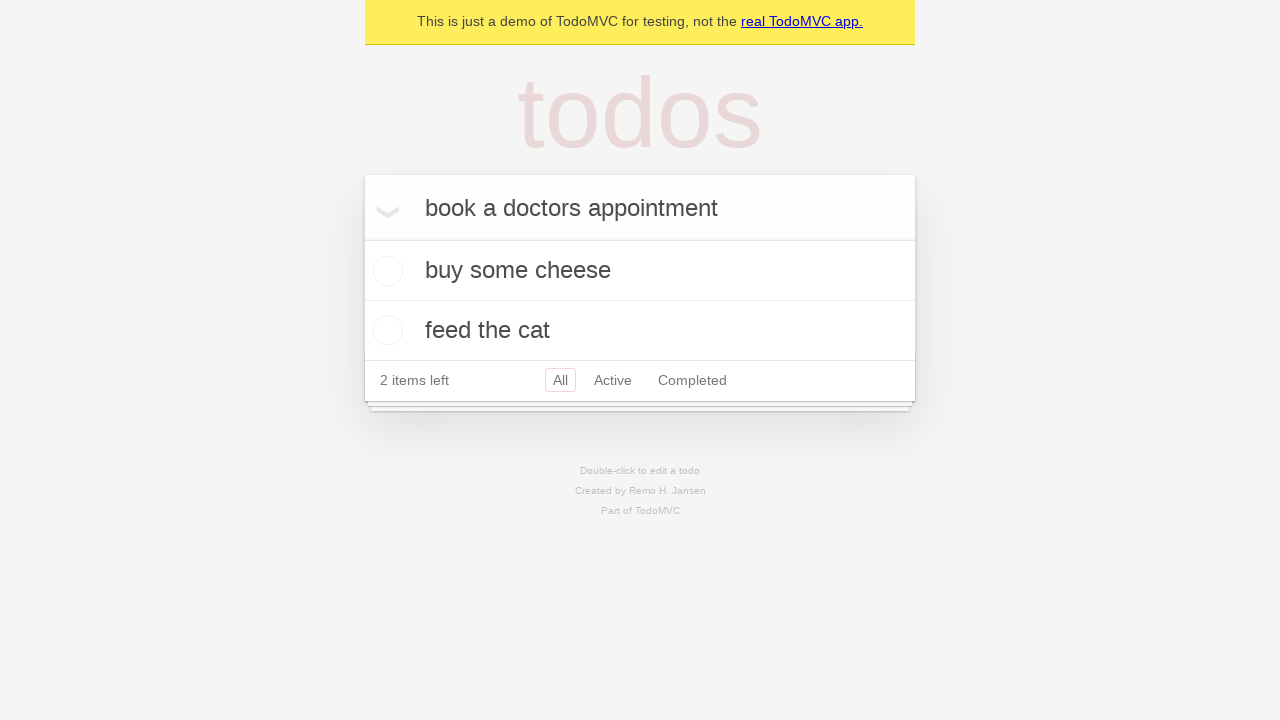

Pressed Enter to add third todo on internal:attr=[placeholder="What needs to be done?"i]
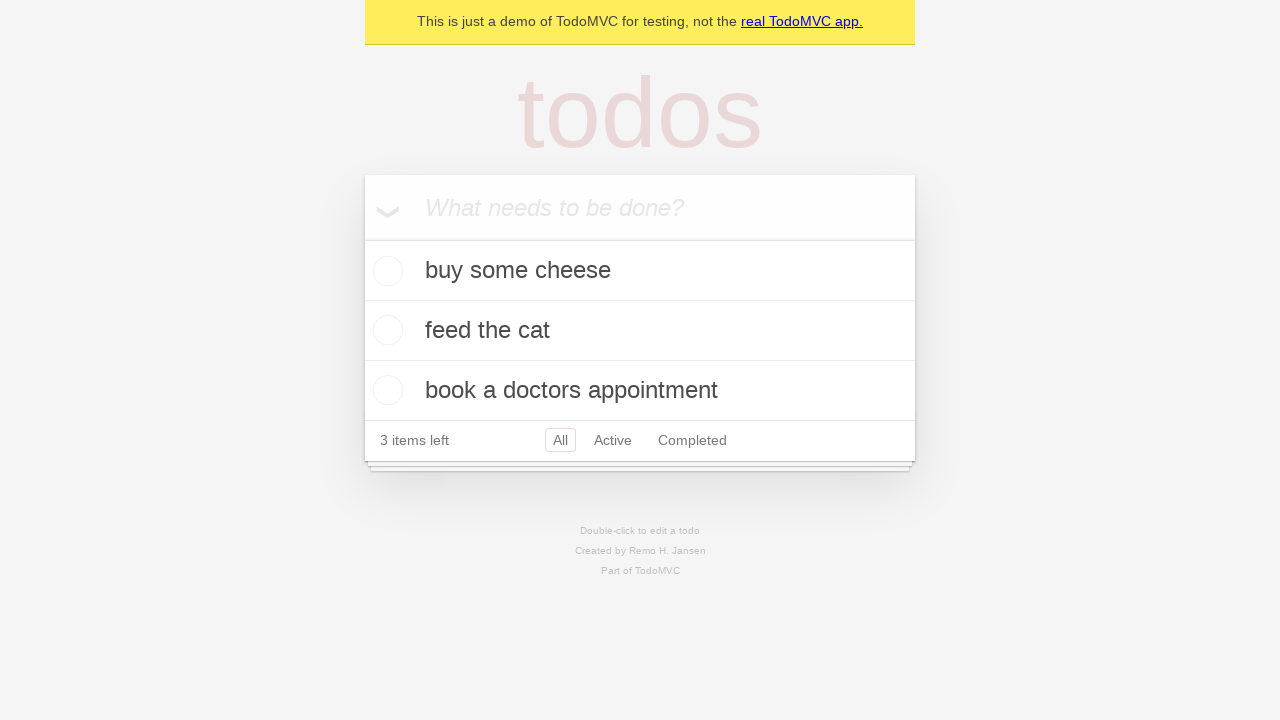

Checked 'Mark all as complete' checkbox at (362, 238) on internal:label="Mark all as complete"i
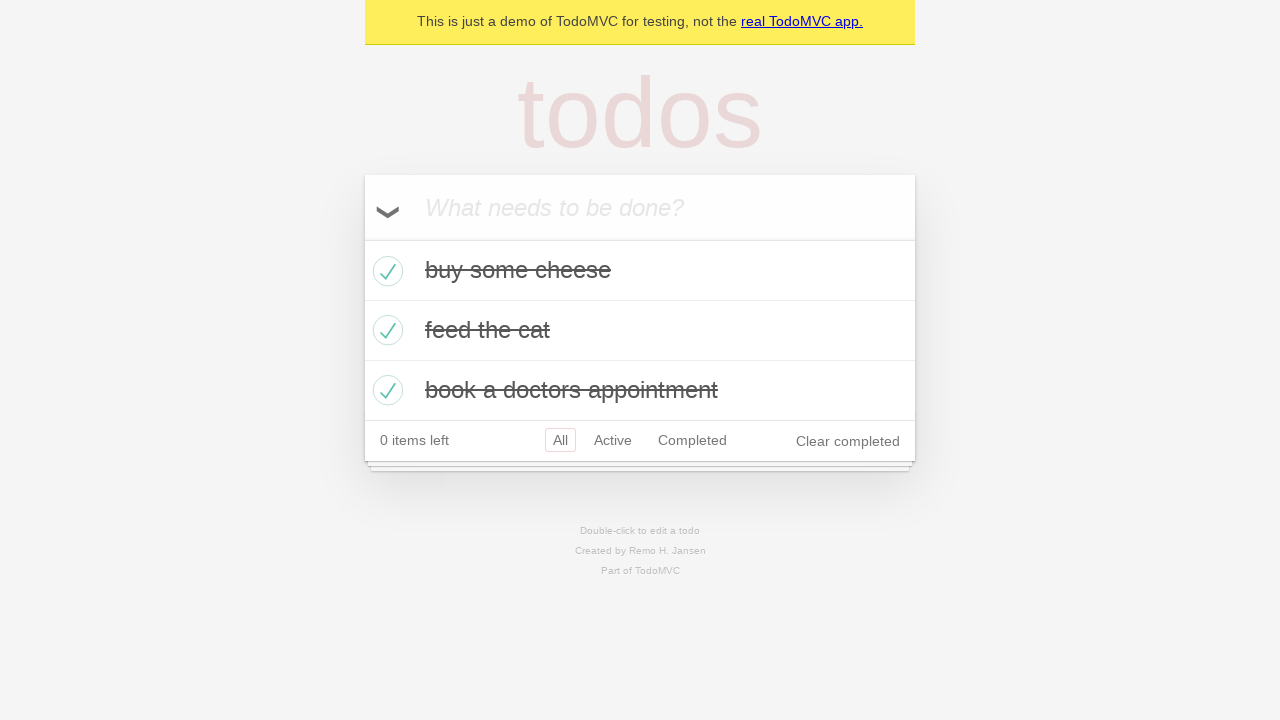

Unchecked first todo item at (385, 271) on internal:testid=[data-testid="todo-item"s] >> nth=0 >> internal:role=checkbox
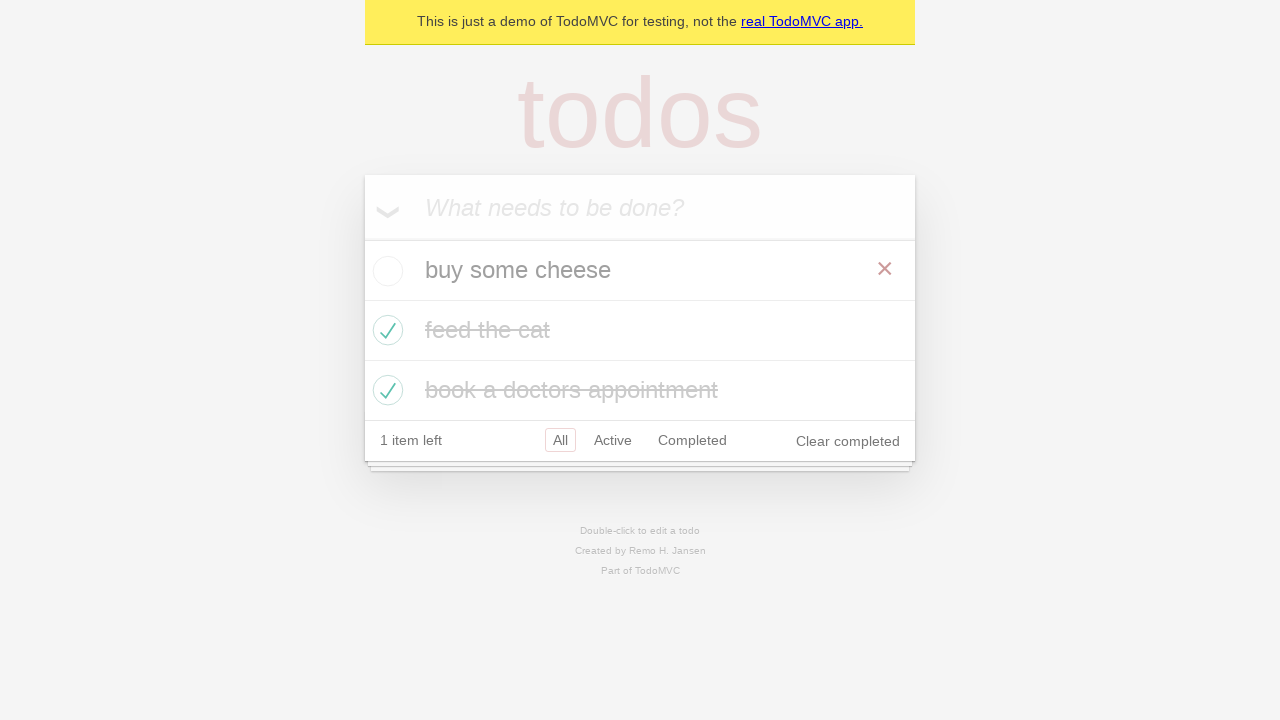

Checked first todo item again at (385, 271) on internal:testid=[data-testid="todo-item"s] >> nth=0 >> internal:role=checkbox
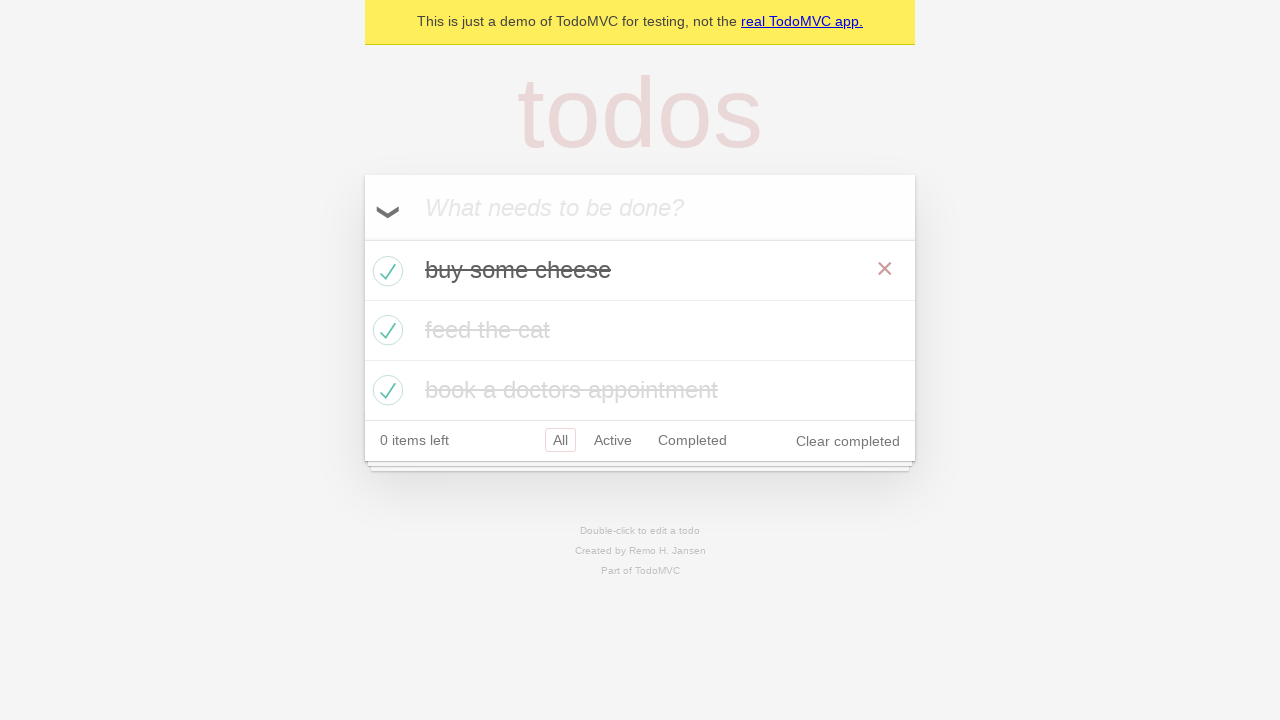

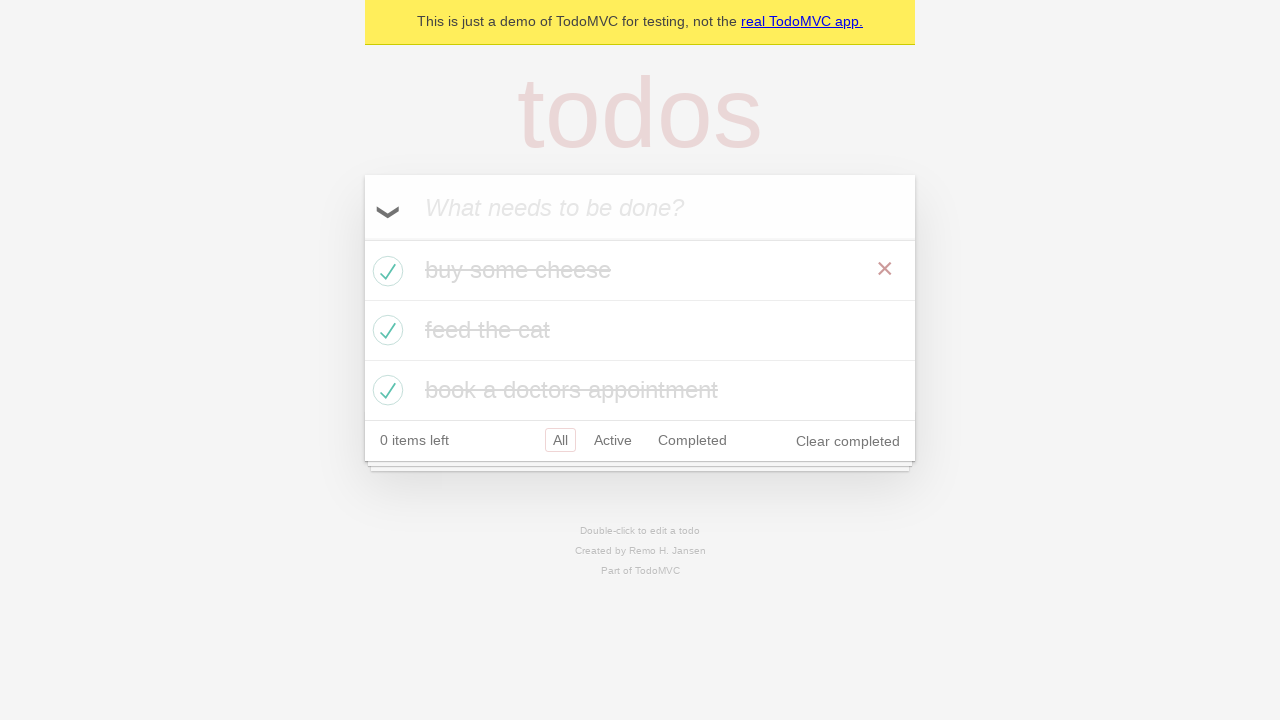